Tests various UI elements including checkboxes, alerts, dropdowns, radio buttons, autocomplete, window/tab handling, and mouse hover interactions on an automation practice website

Starting URL: https://rahulshettyacademy.com/AutomationPractice/

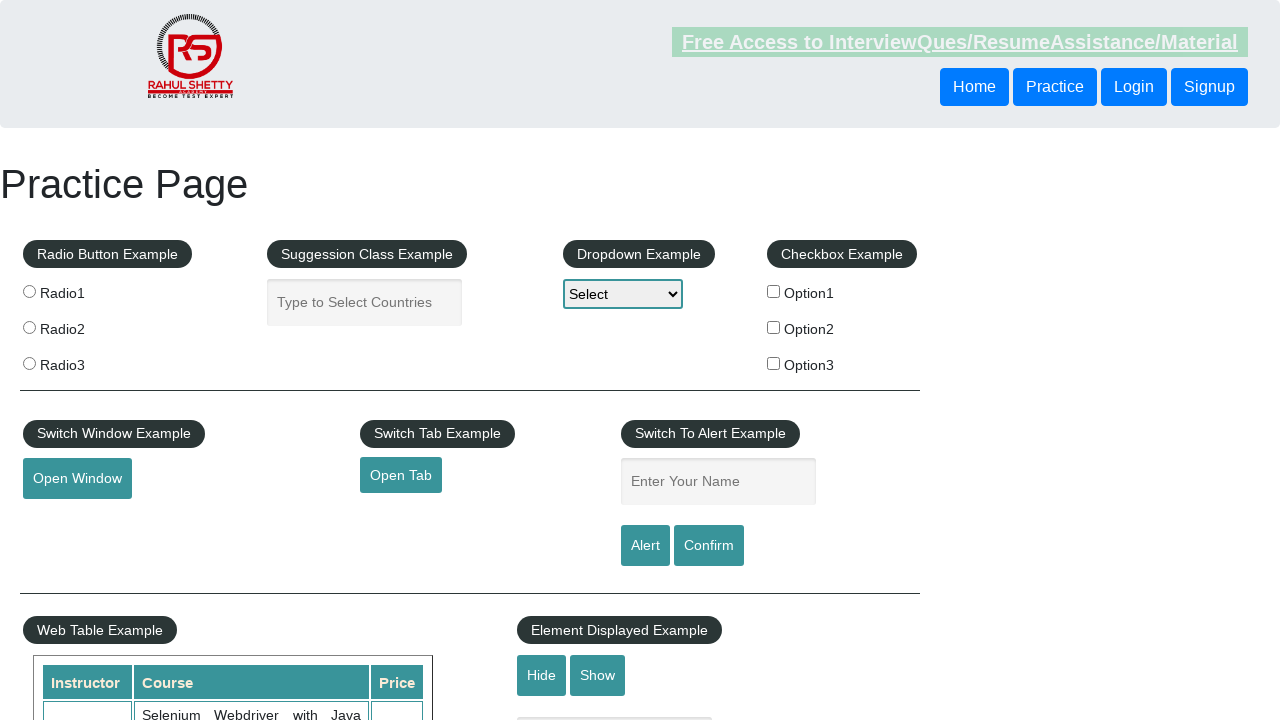

Clicked checkbox option 1 at (774, 291) on xpath=//input[@id='checkBoxOption1']
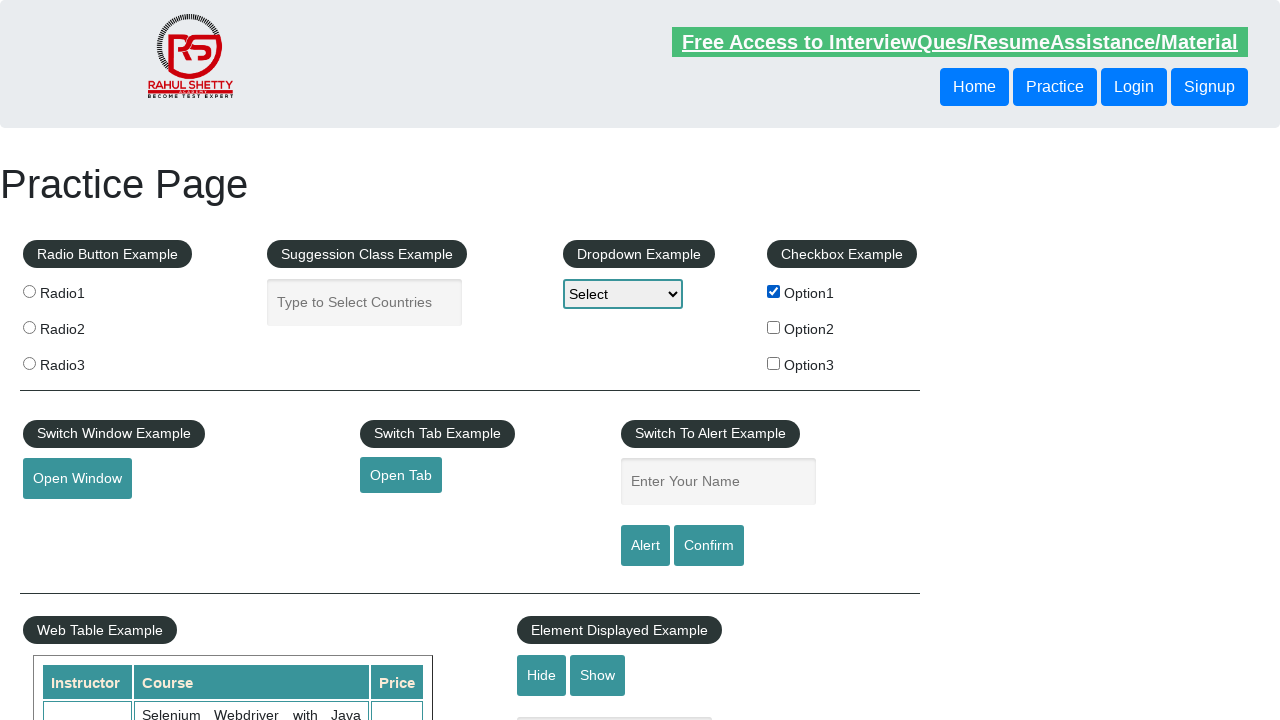

Waited 2 seconds for checkbox to be selected
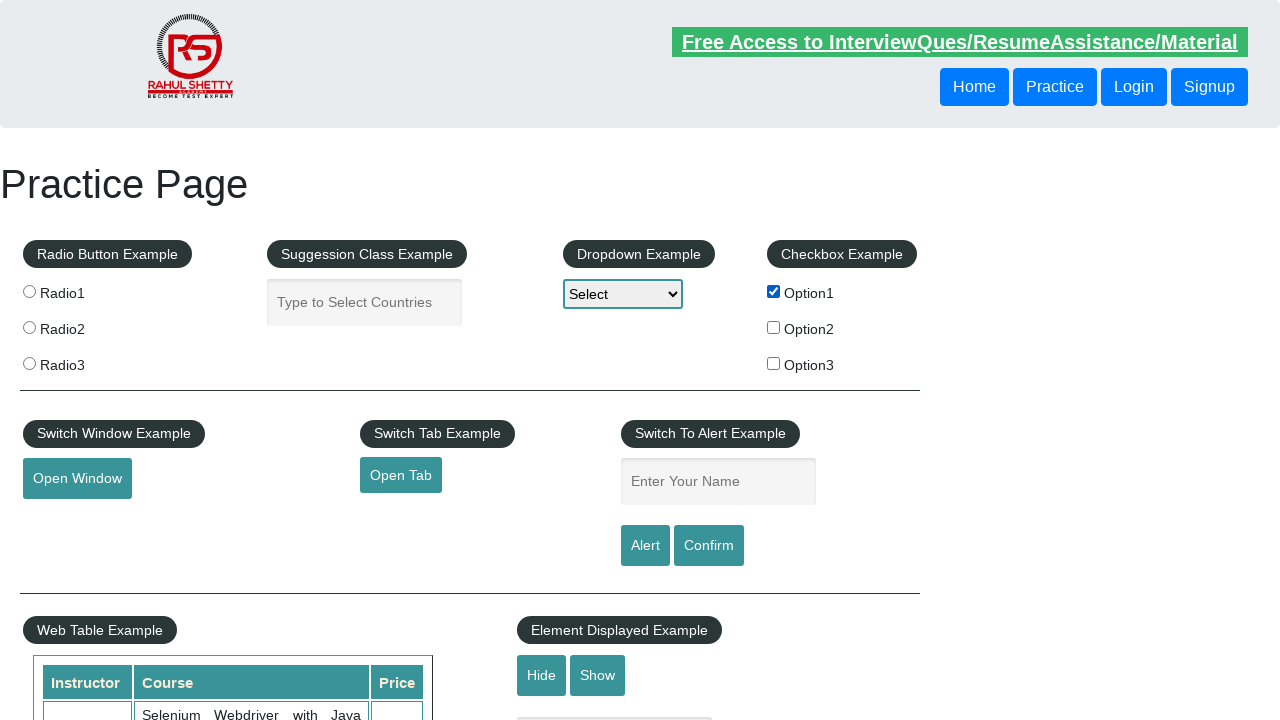

Clicked checkbox option 1 again to uncheck it at (774, 291) on xpath=//input[@id='checkBoxOption1']
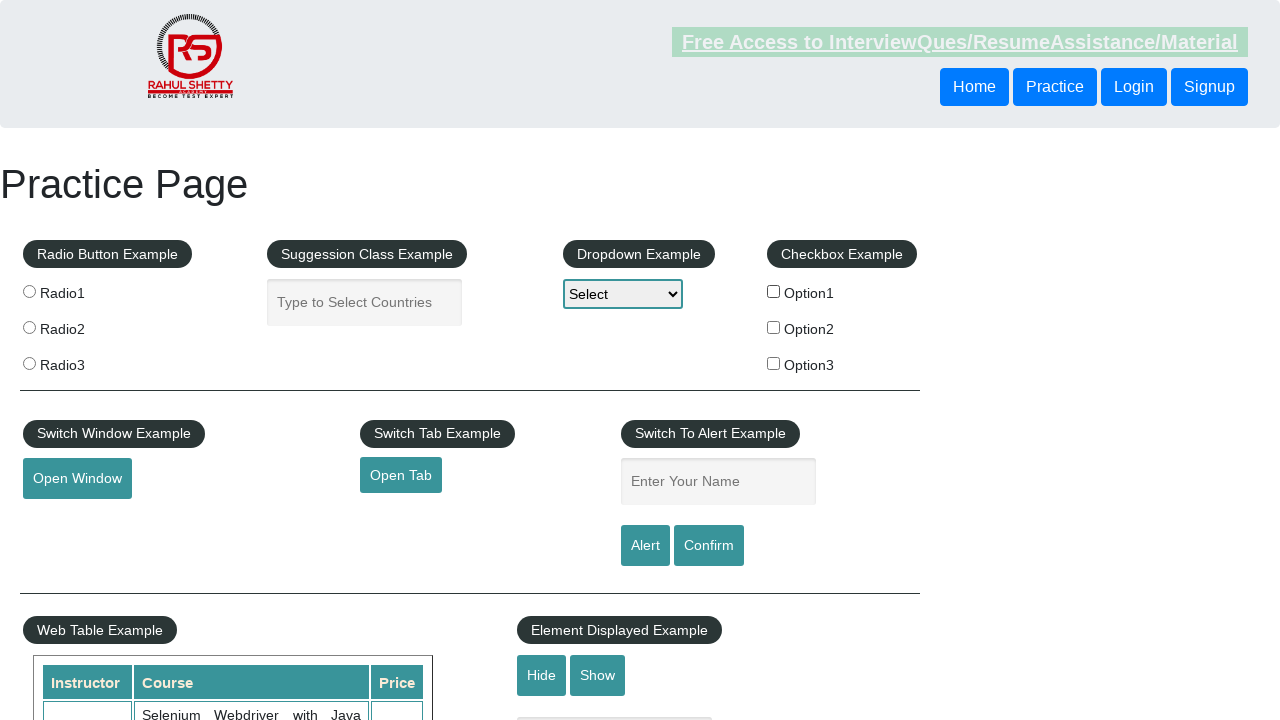

Filled name field with 'Snezana' on #name
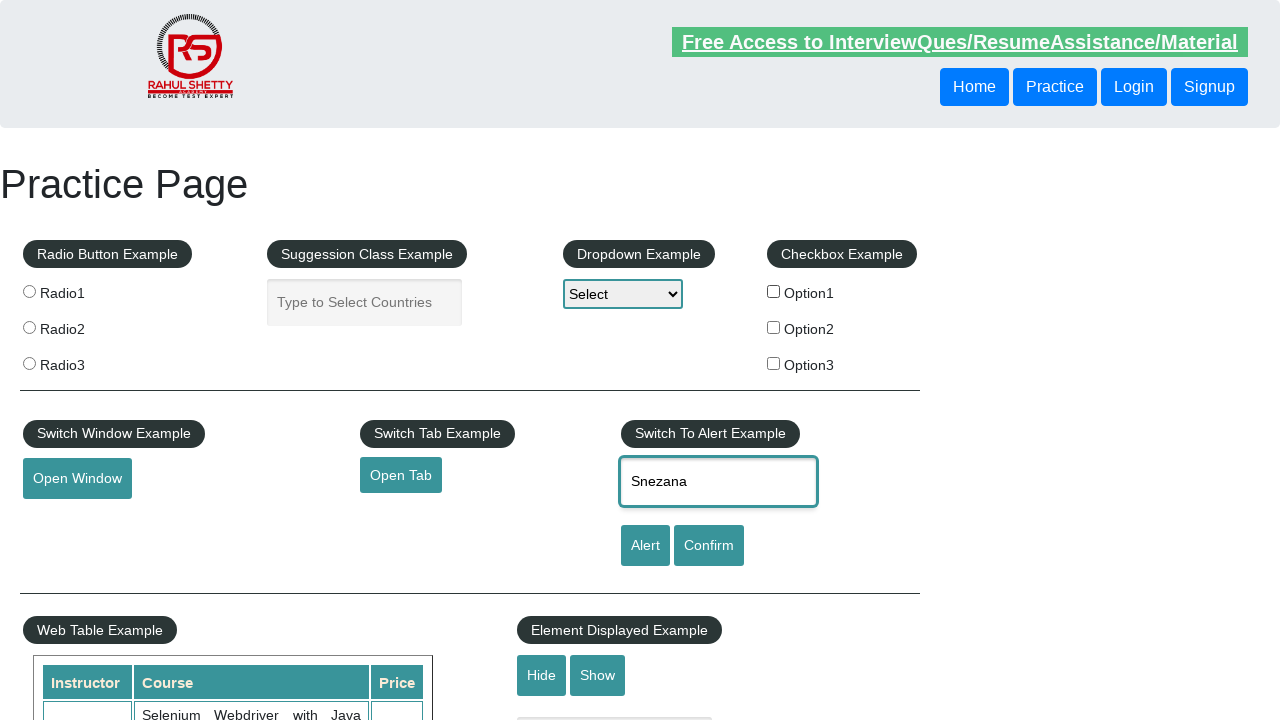

Clicked alert button at (645, 546) on [id='alertbtn']
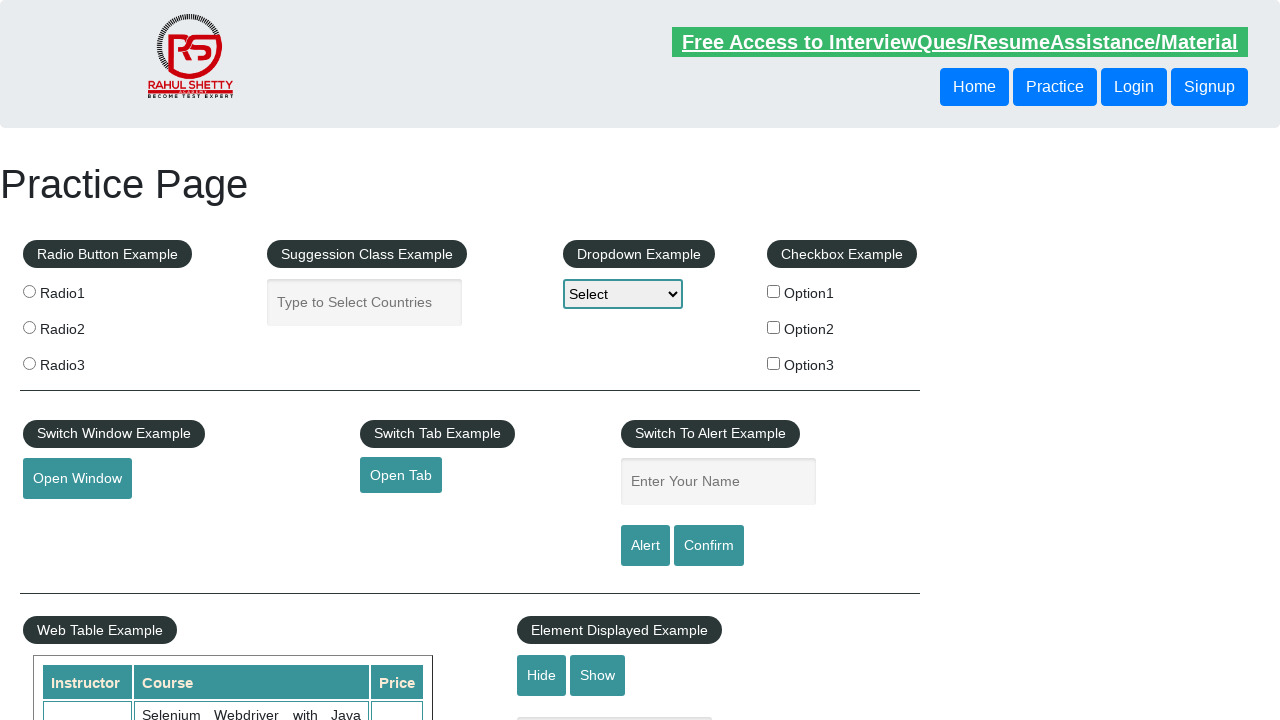

Waited 2 seconds for alert to appear
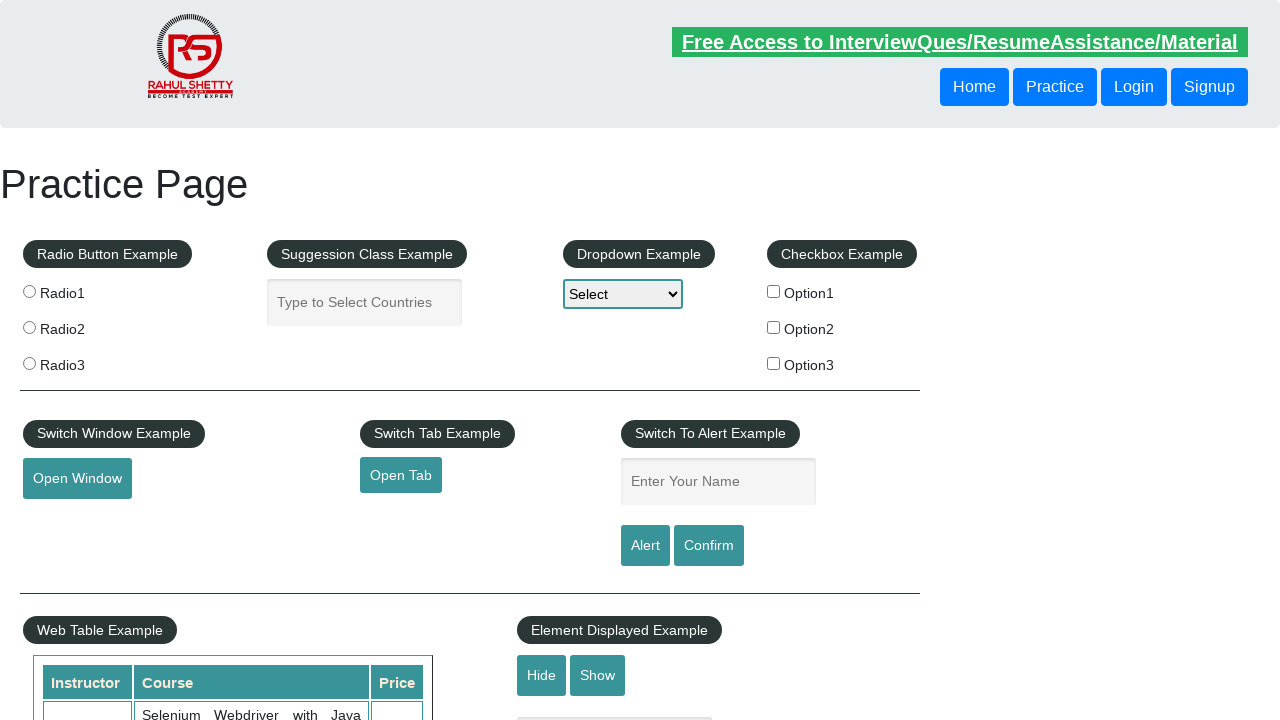

Set up dialog handler to accept alerts
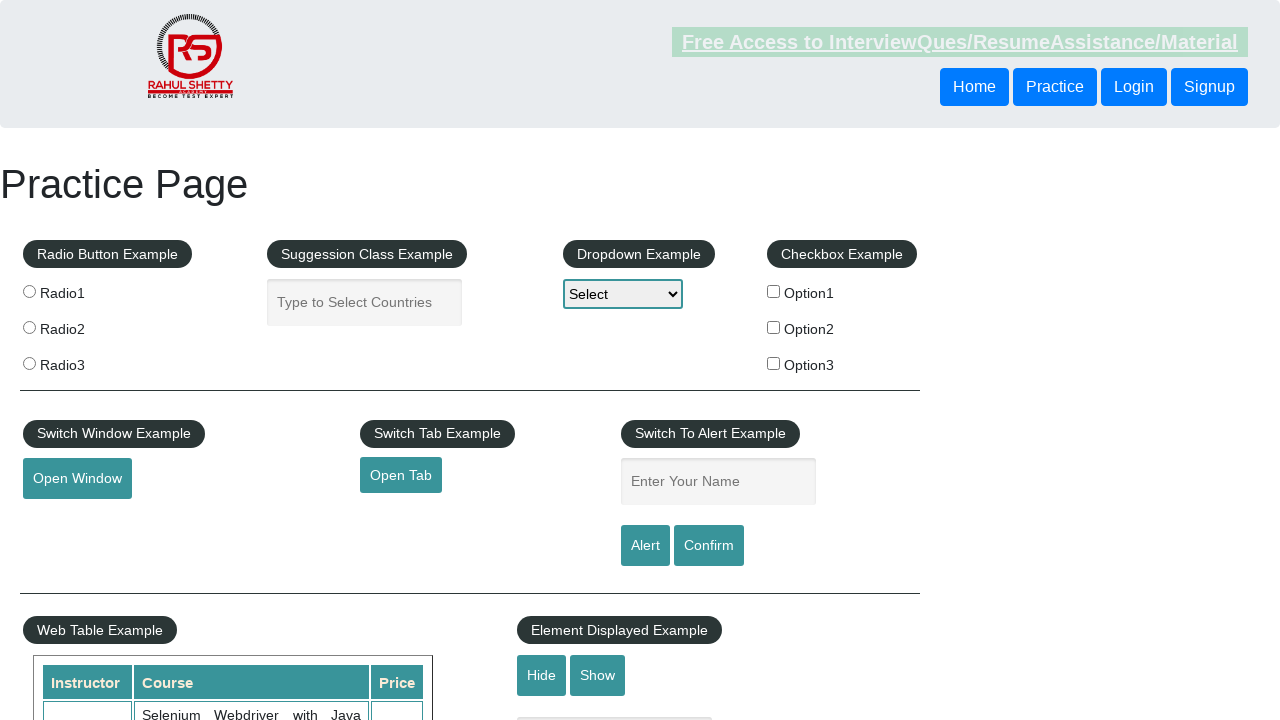

Triggered alert button click via JavaScript
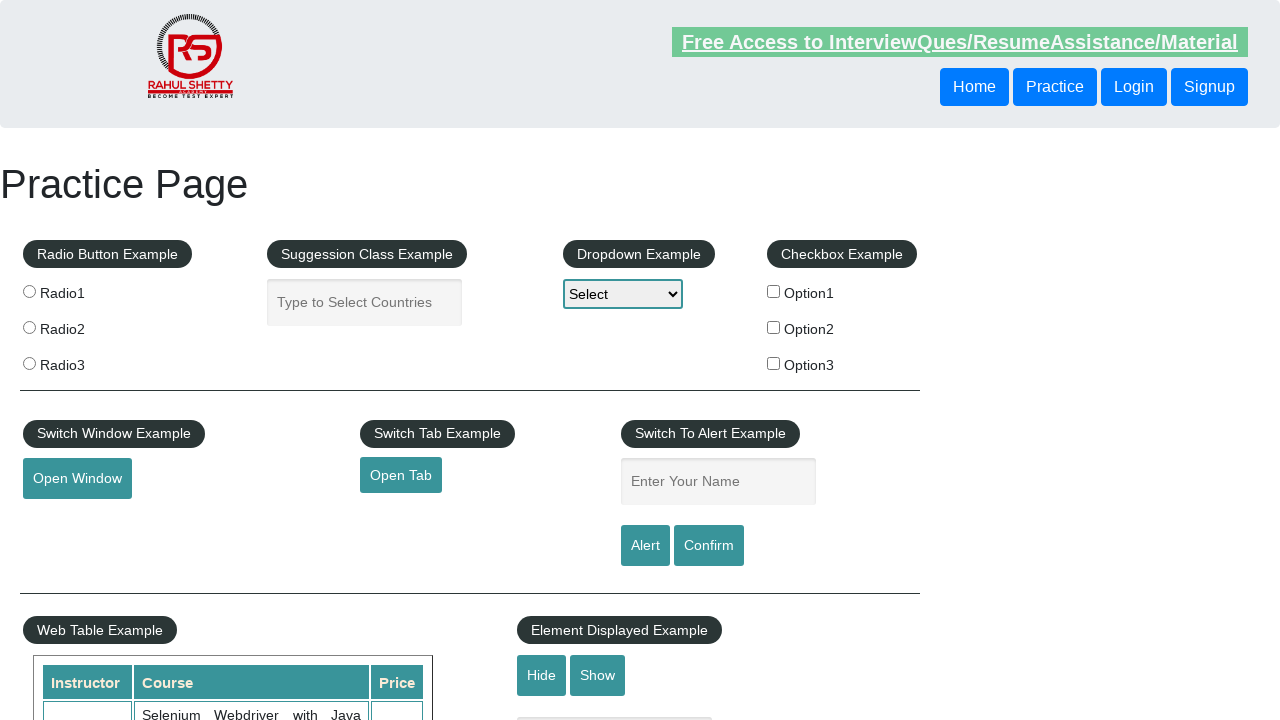

Waited 2 seconds after accepting alert
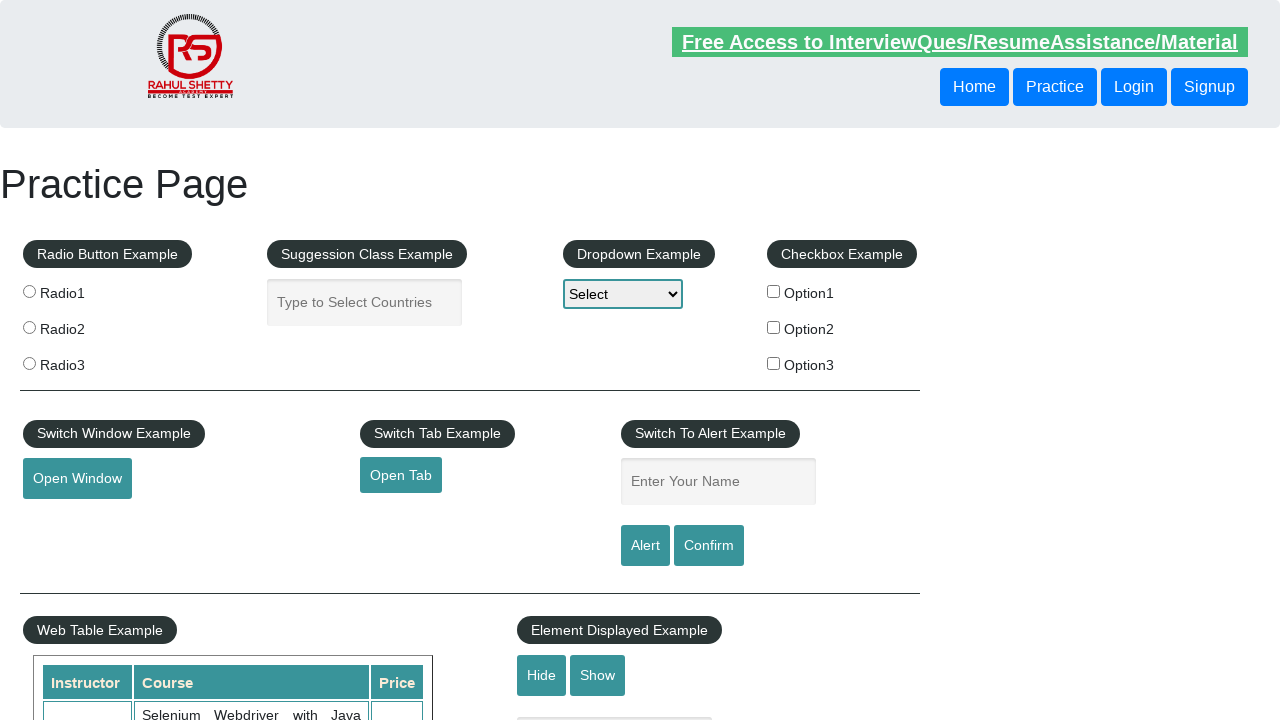

Set up dialog handler to dismiss confirms
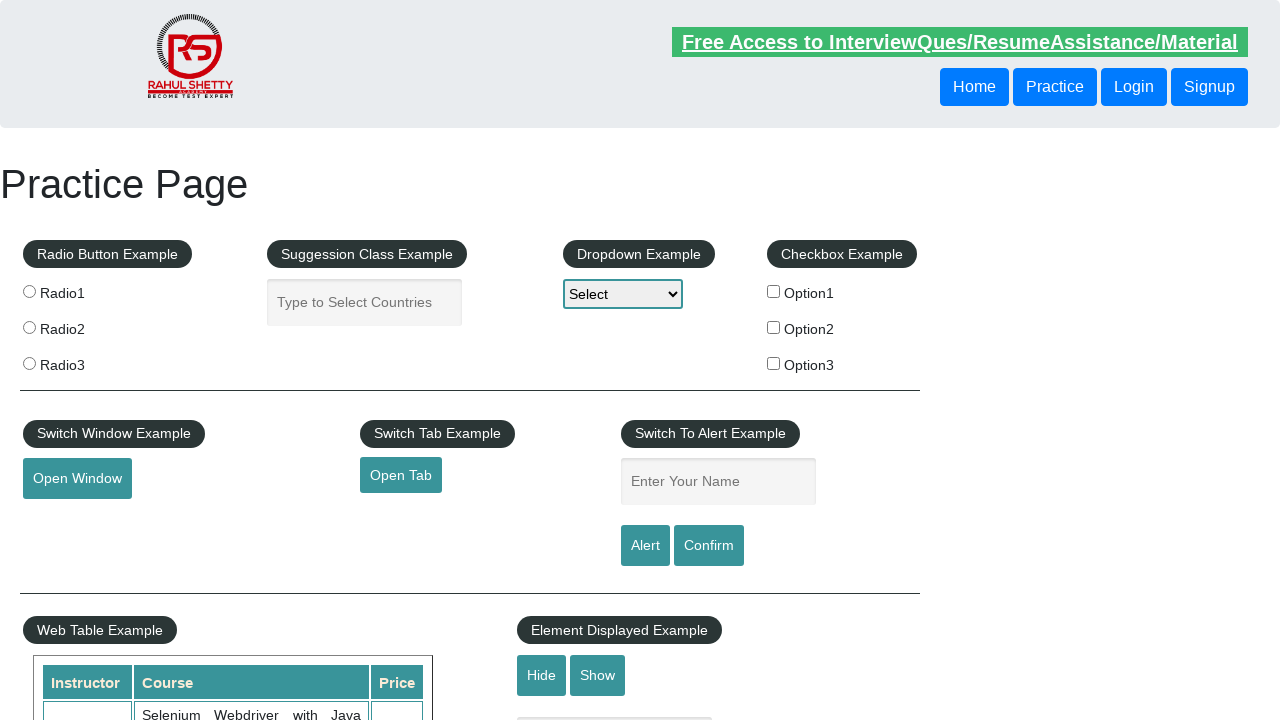

Clicked confirm button at (709, 546) on #confirmbtn
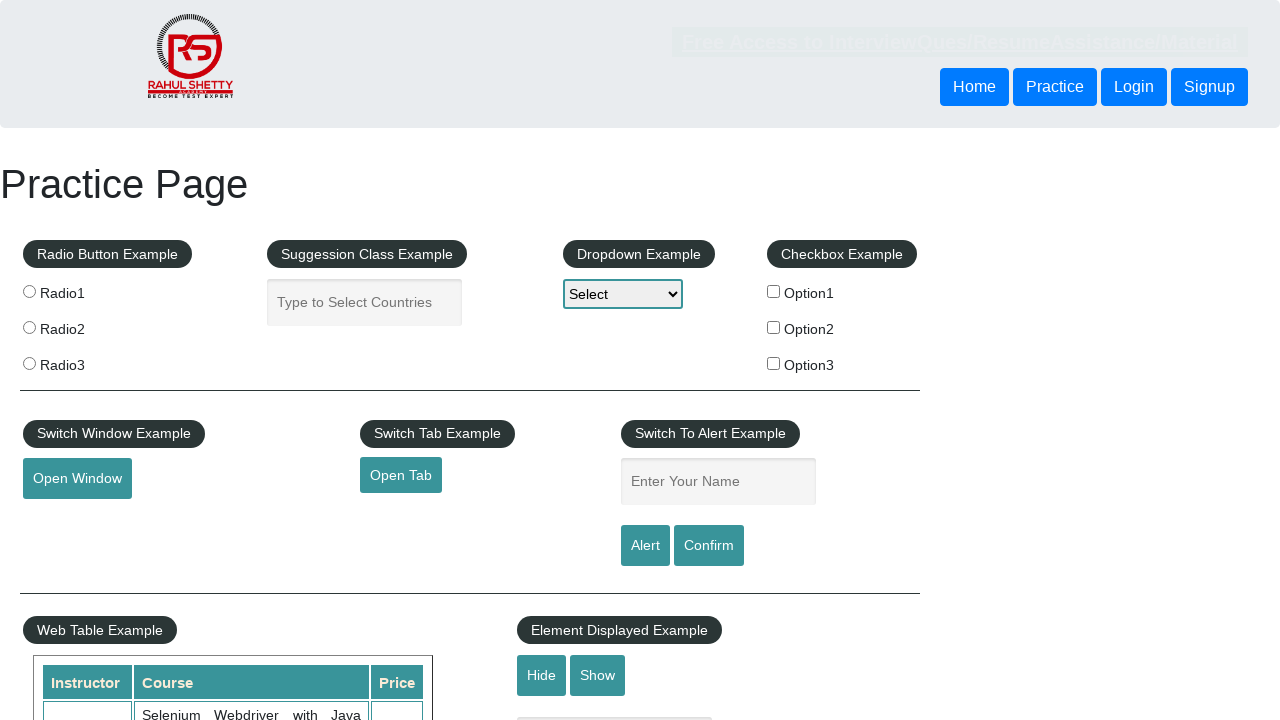

Waited 2 seconds after dismissing confirm dialog
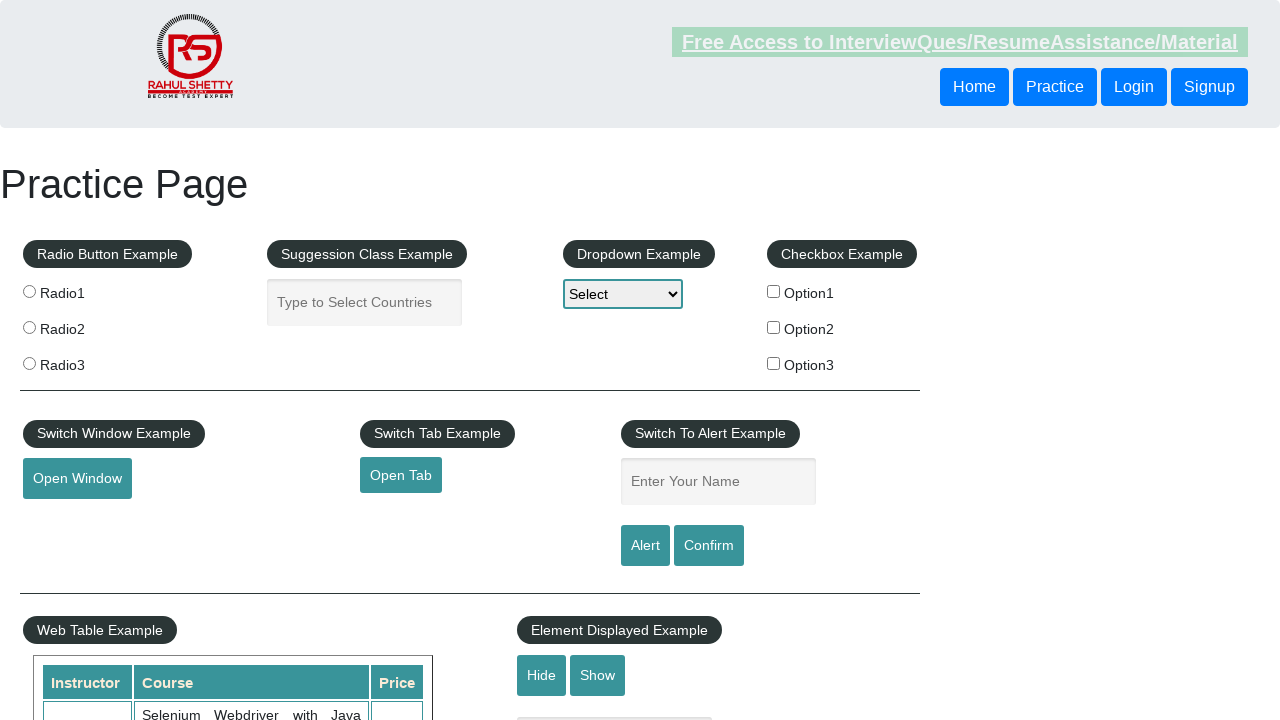

Selected 'Option1' from dropdown menu on #dropdown-class-example
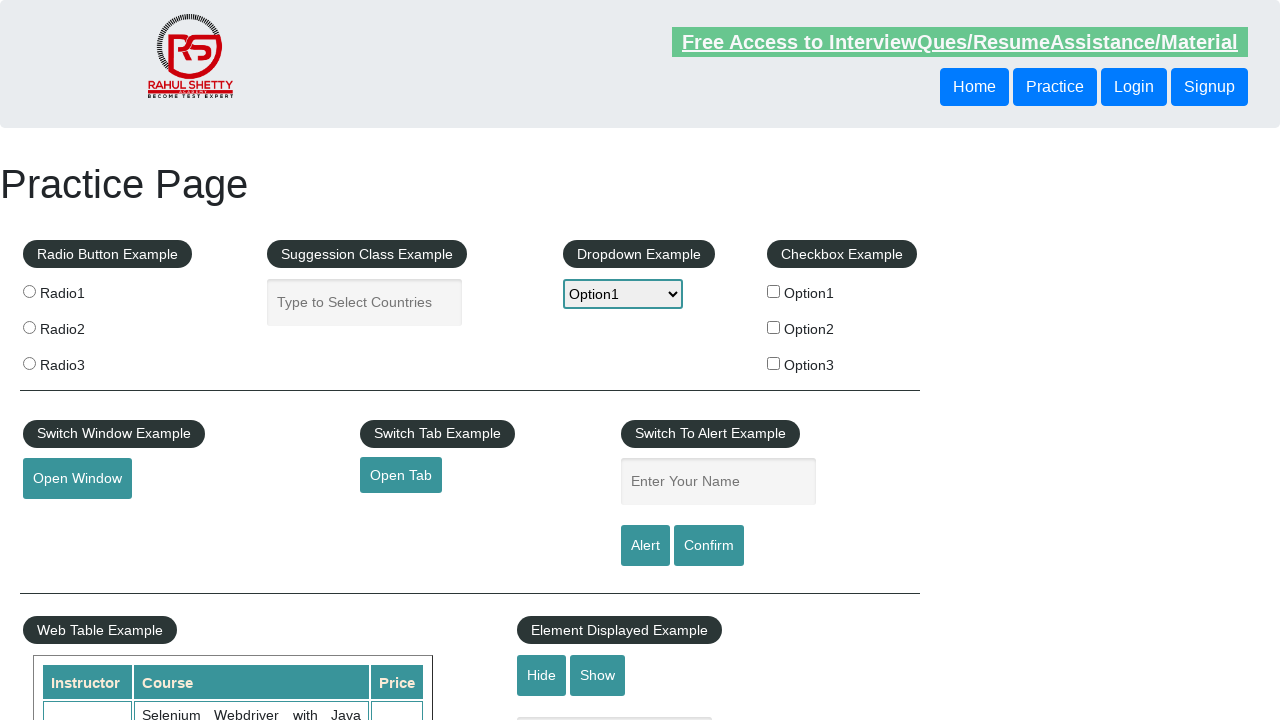

Waited 2 seconds after selecting dropdown option
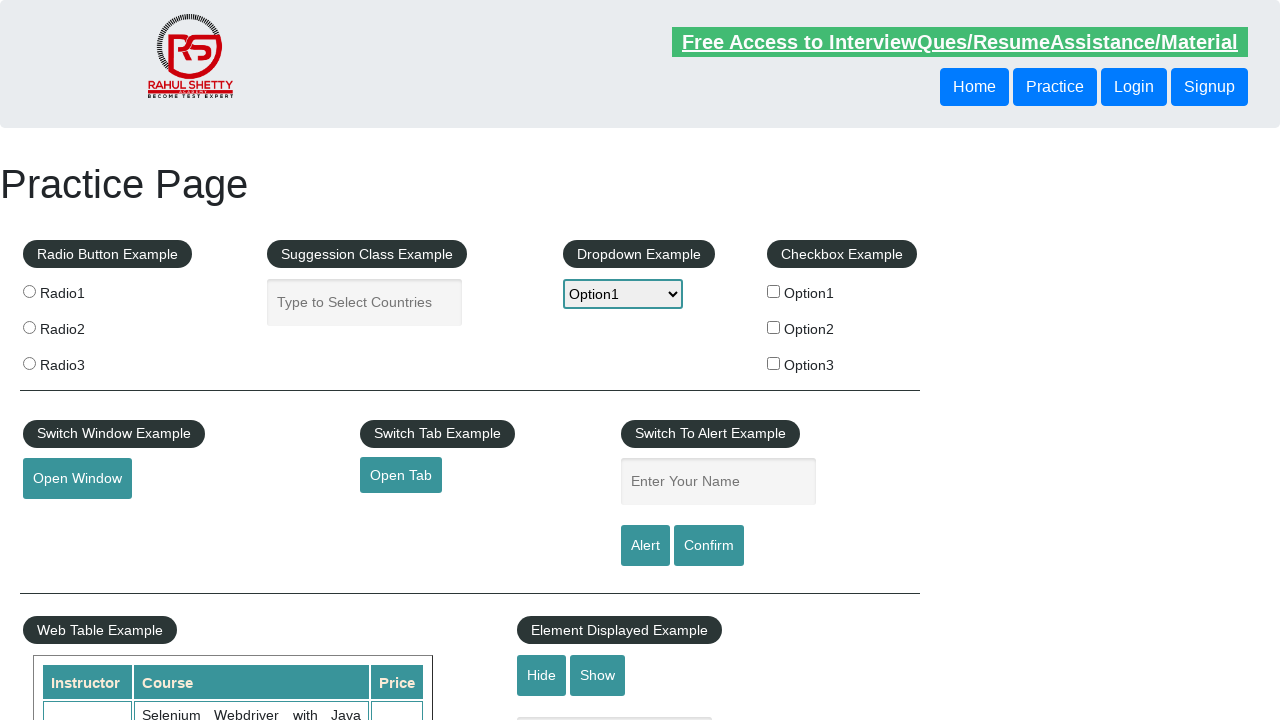

Clicked first radio button option at (29, 291) on xpath=//body/div[1]/div[1]/fieldset[1]/label[1]/input[1]
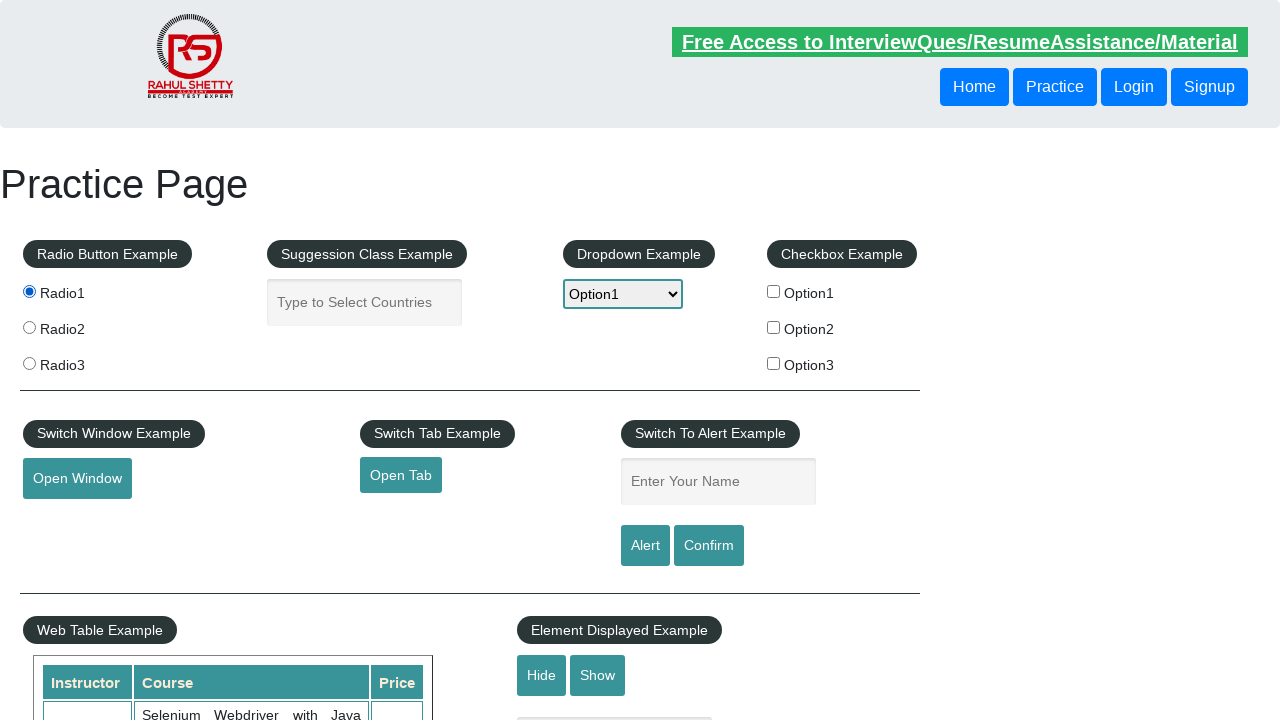

Waited 2 seconds after selecting radio button
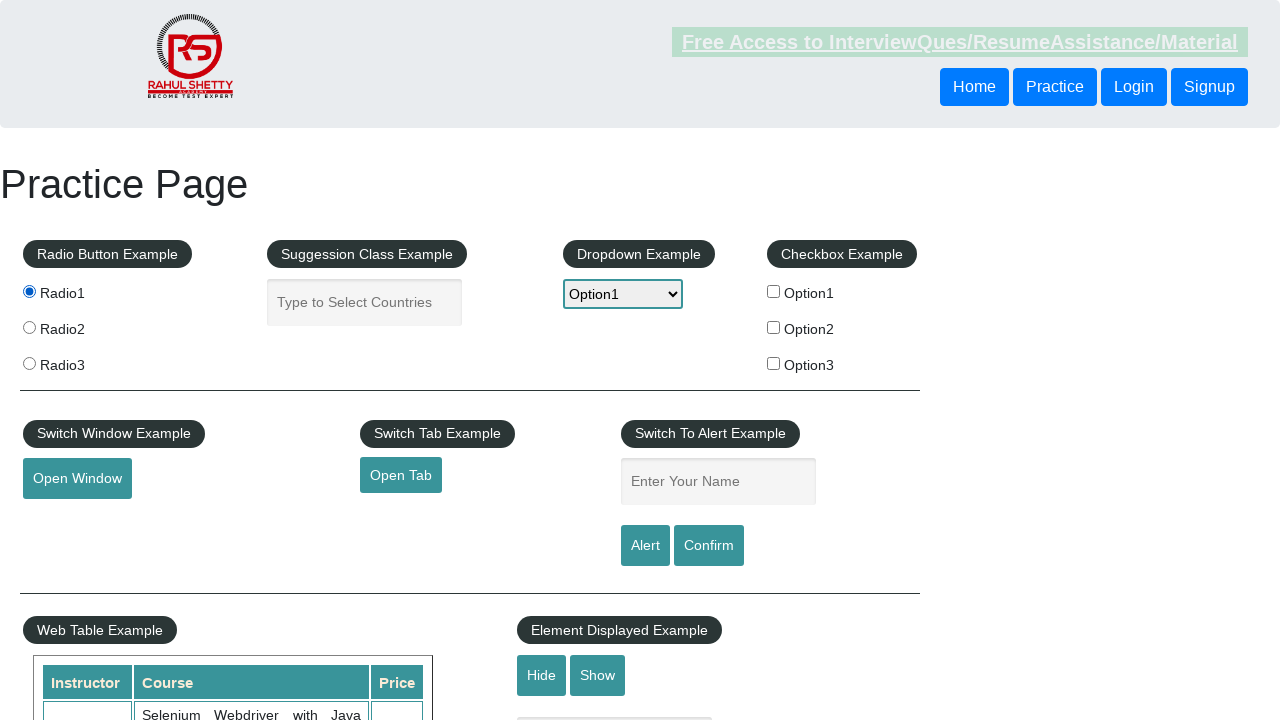

Typed 'Ja' in autocomplete field on #autocomplete
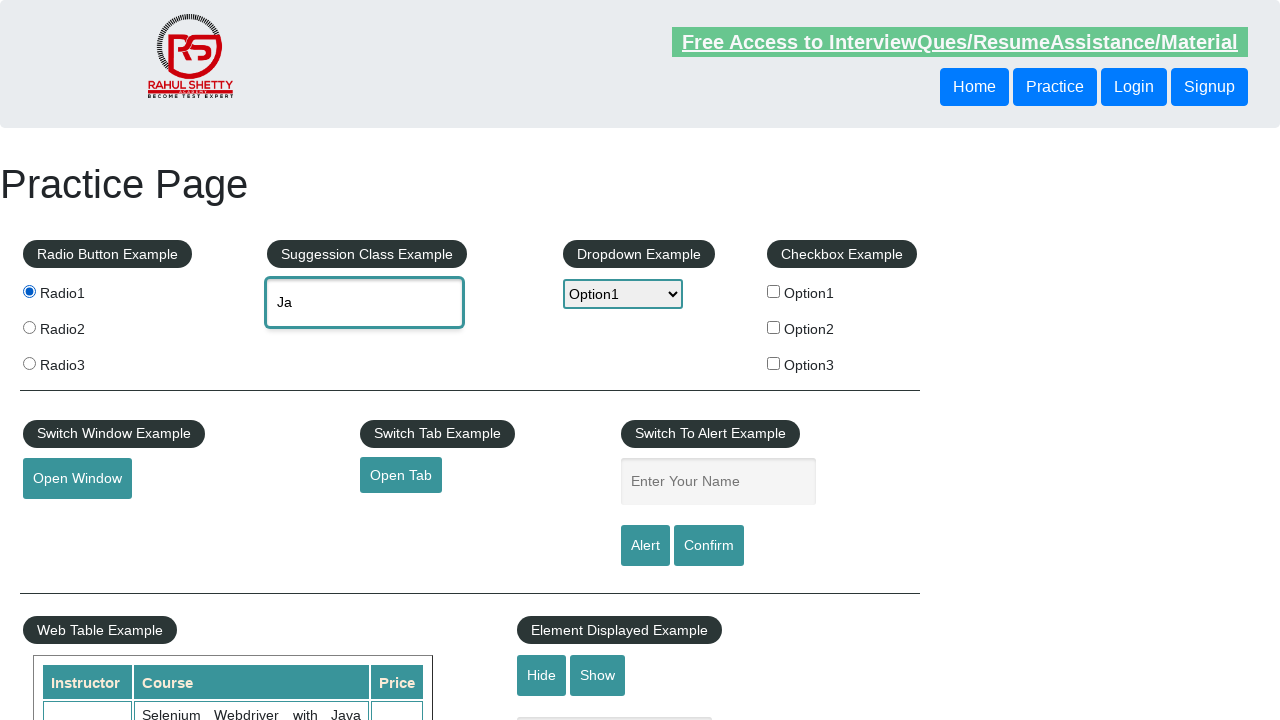

Waited 2 seconds for autocomplete suggestions to appear
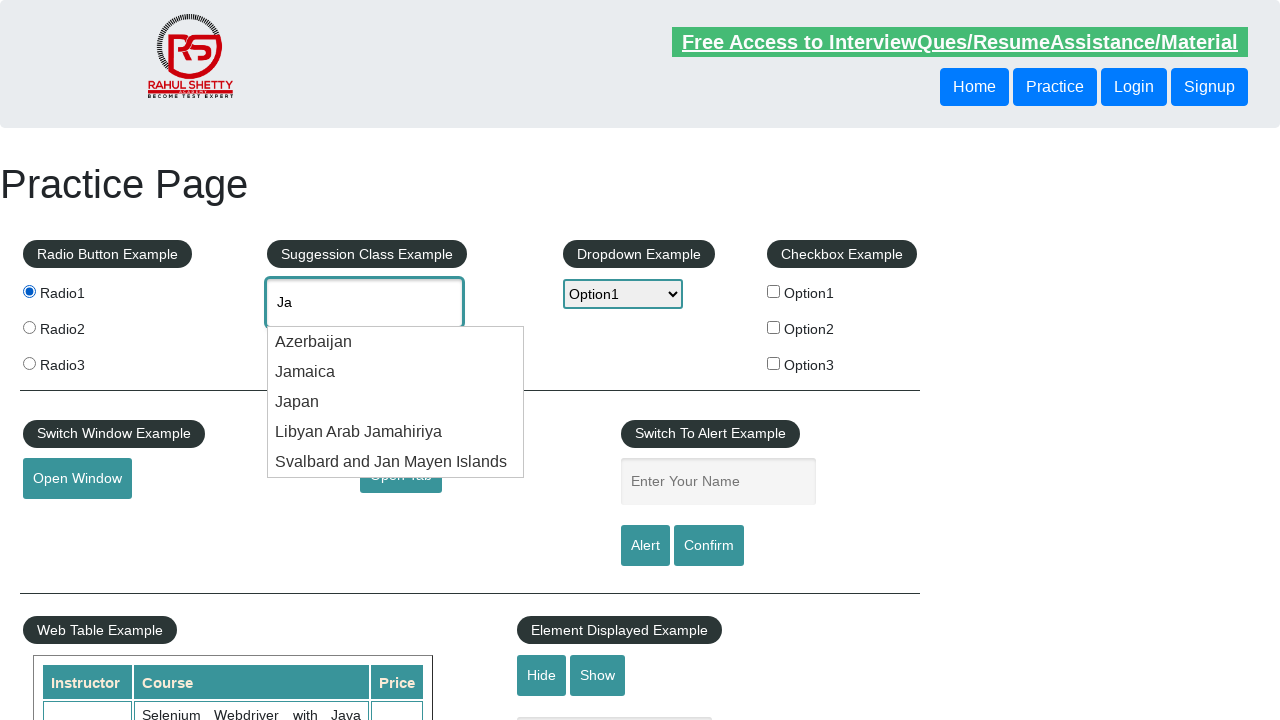

Autocomplete suggestions loaded
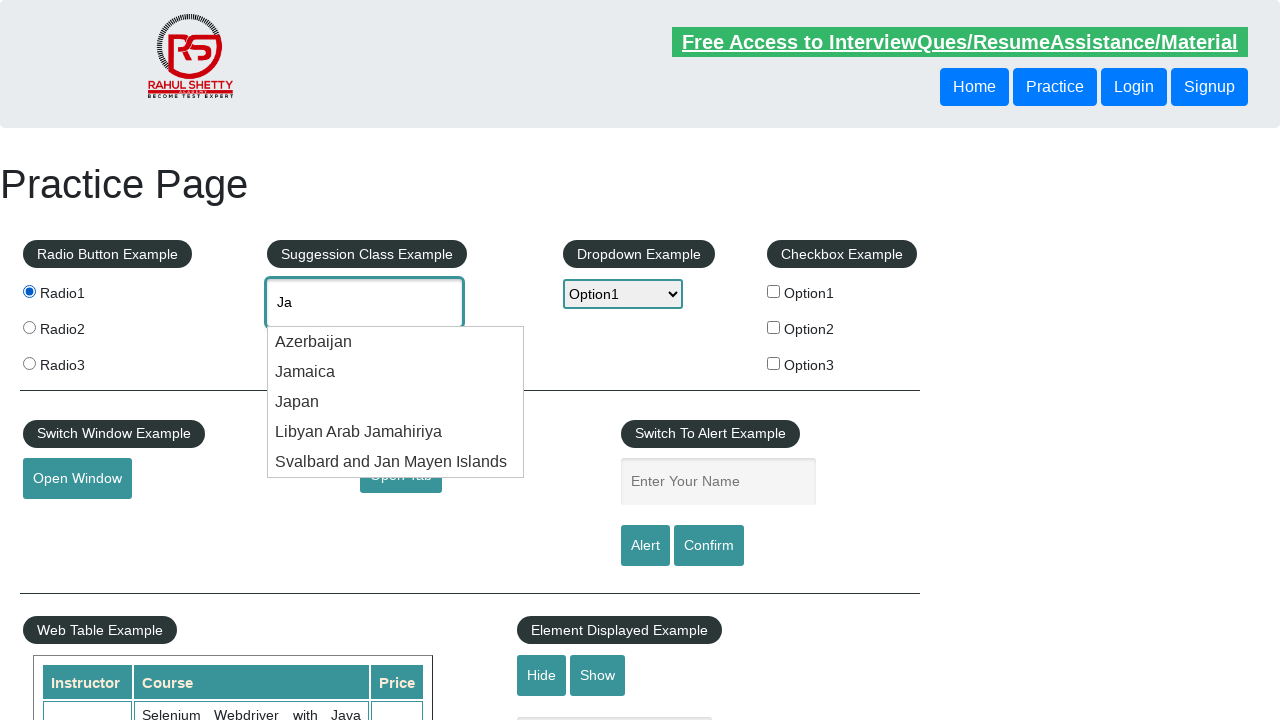

Selected 'Japan' from autocomplete suggestions
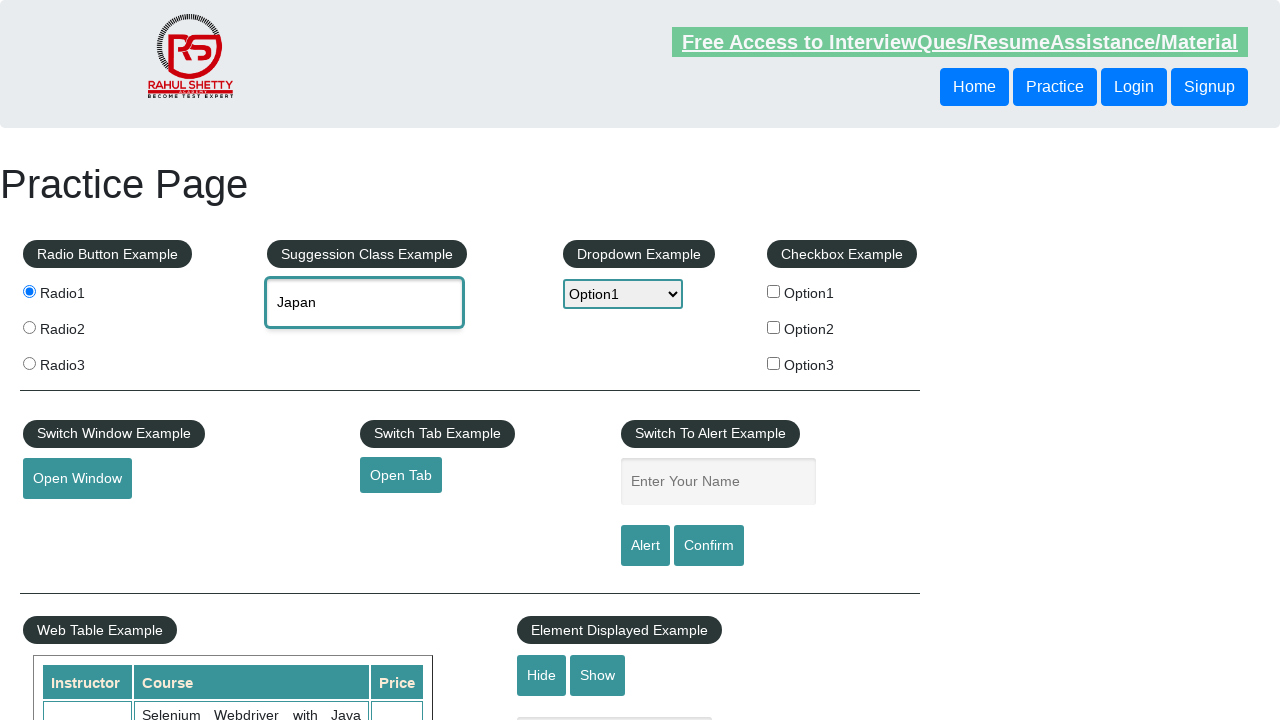

Clicked 'Open Window' button at (77, 479) on #openwindow
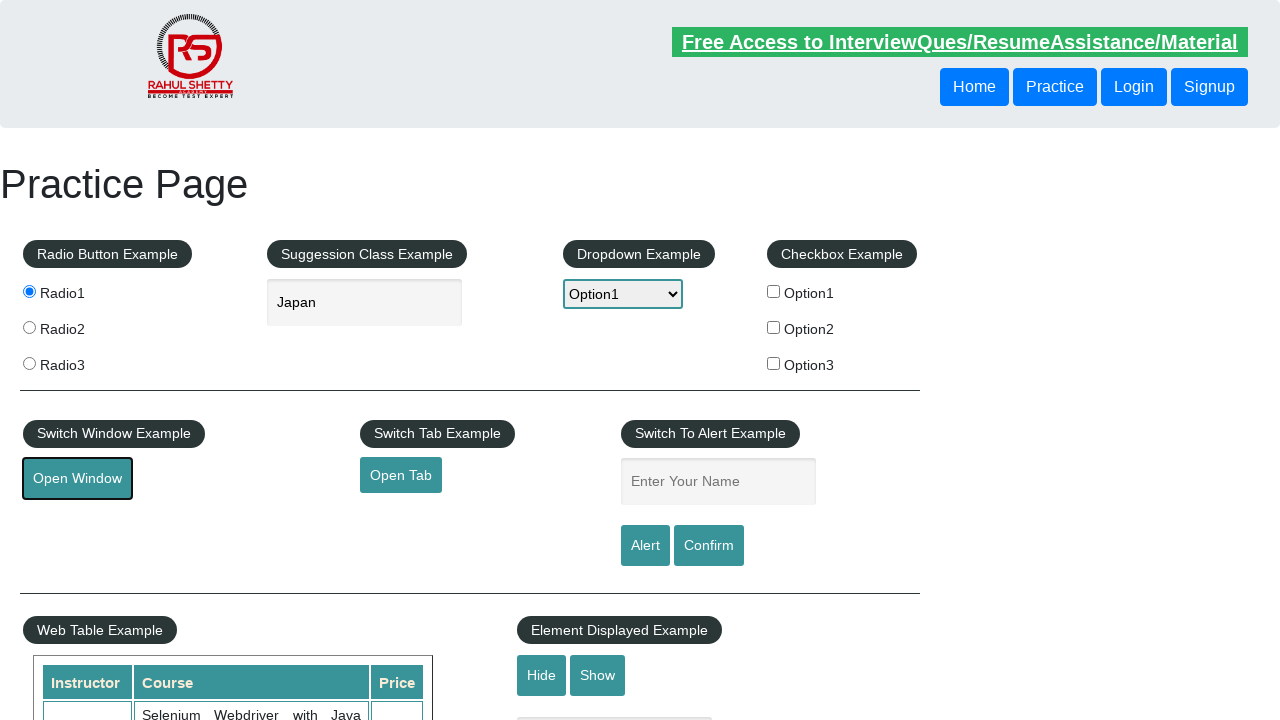

New window opened
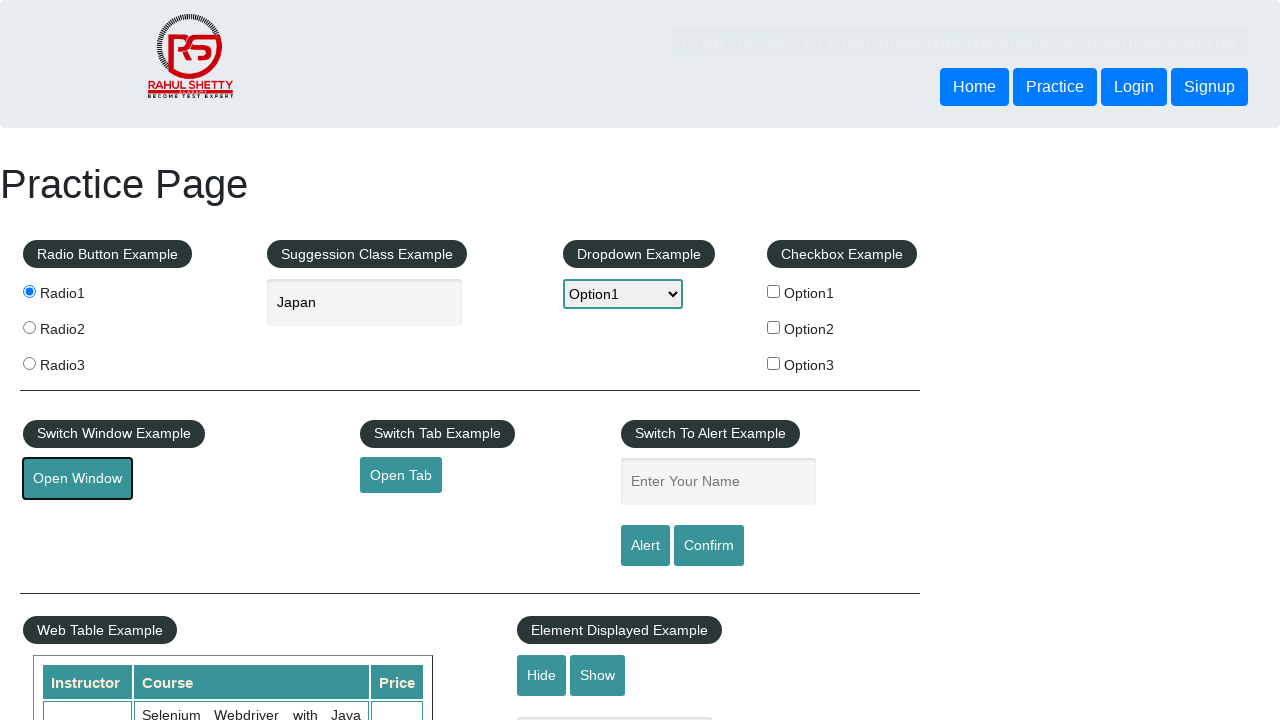

Waited 2 seconds for new window to fully load
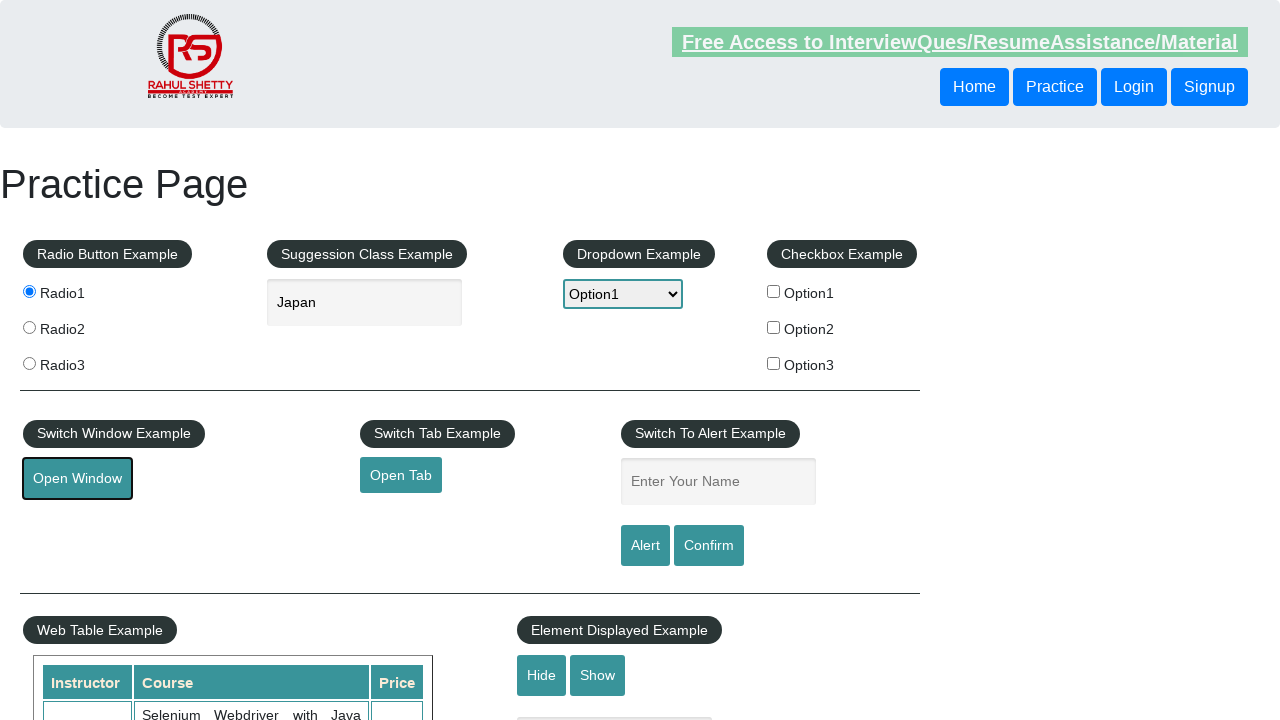

Closed the new window
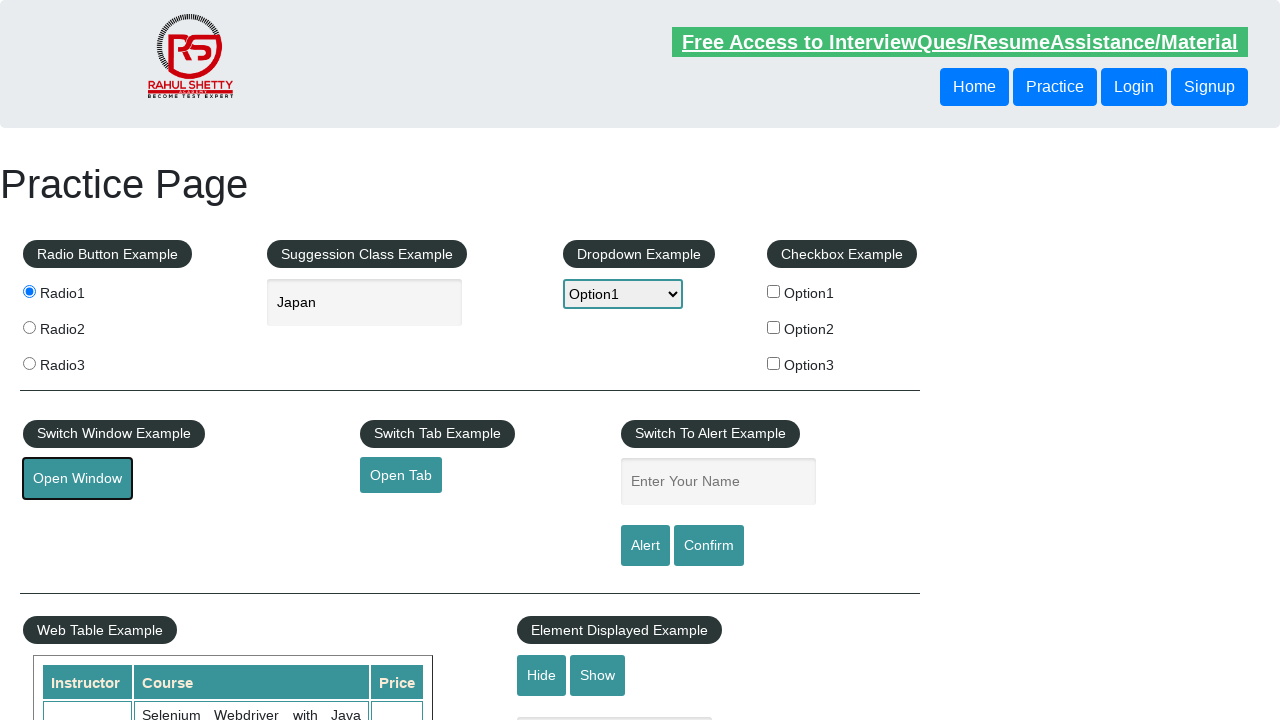

Clicked 'Open Tab' button at (401, 475) on #opentab
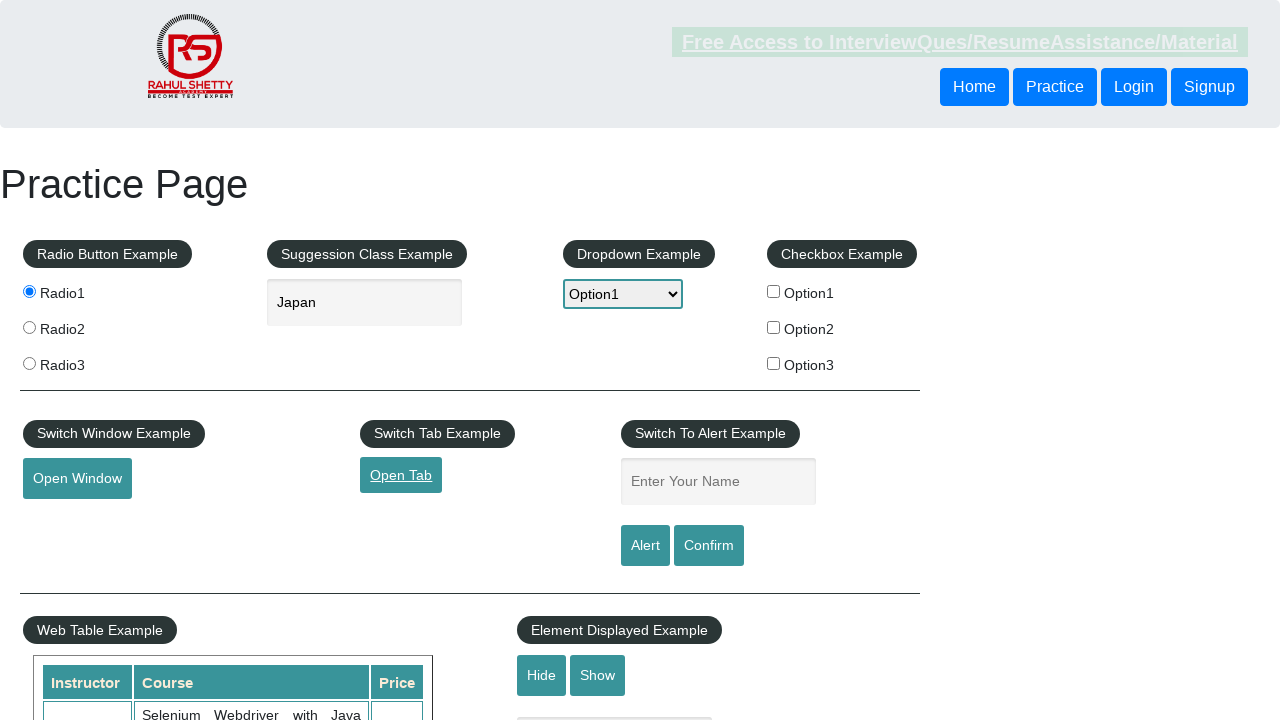

New tab opened
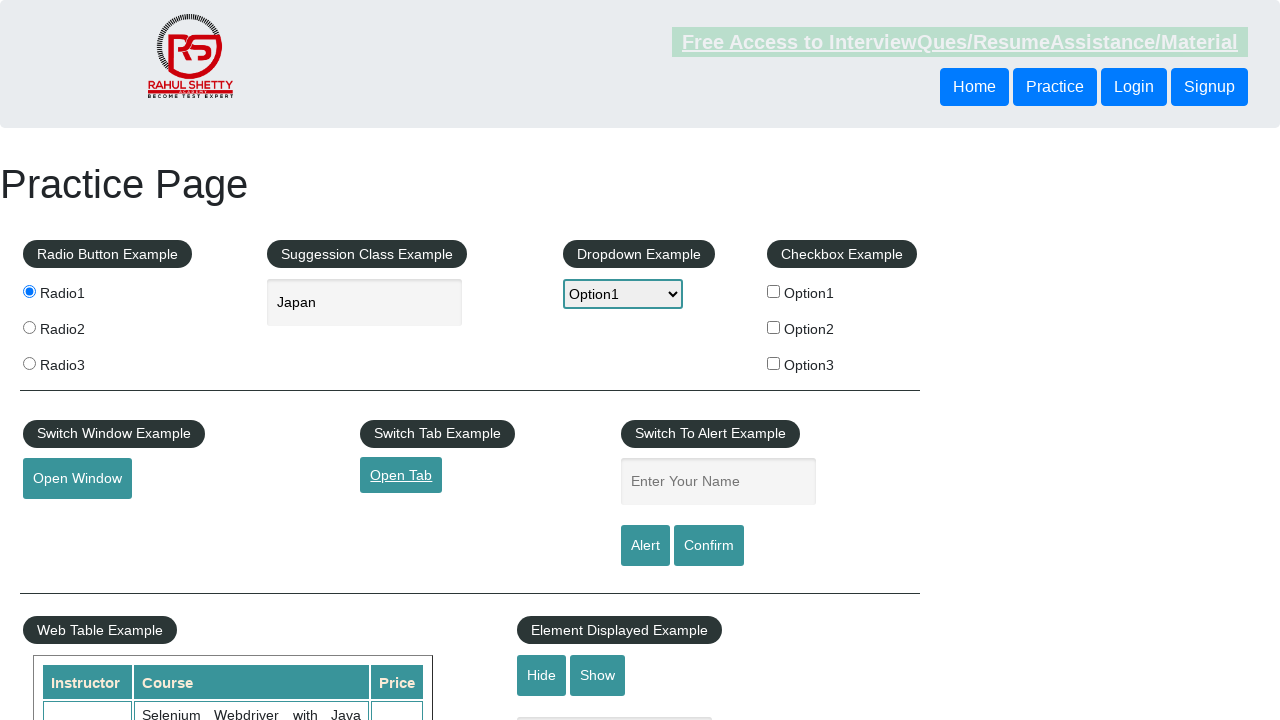

Waited 2 seconds for new tab to fully load
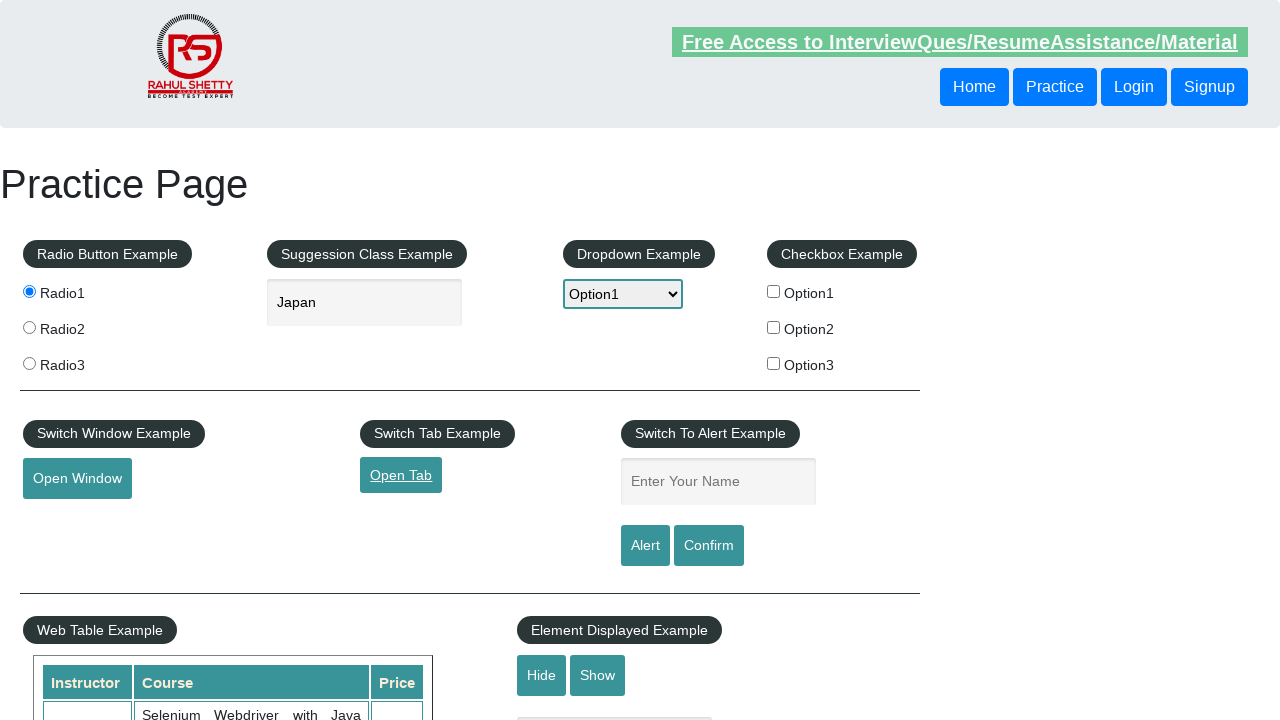

Closed the new tab
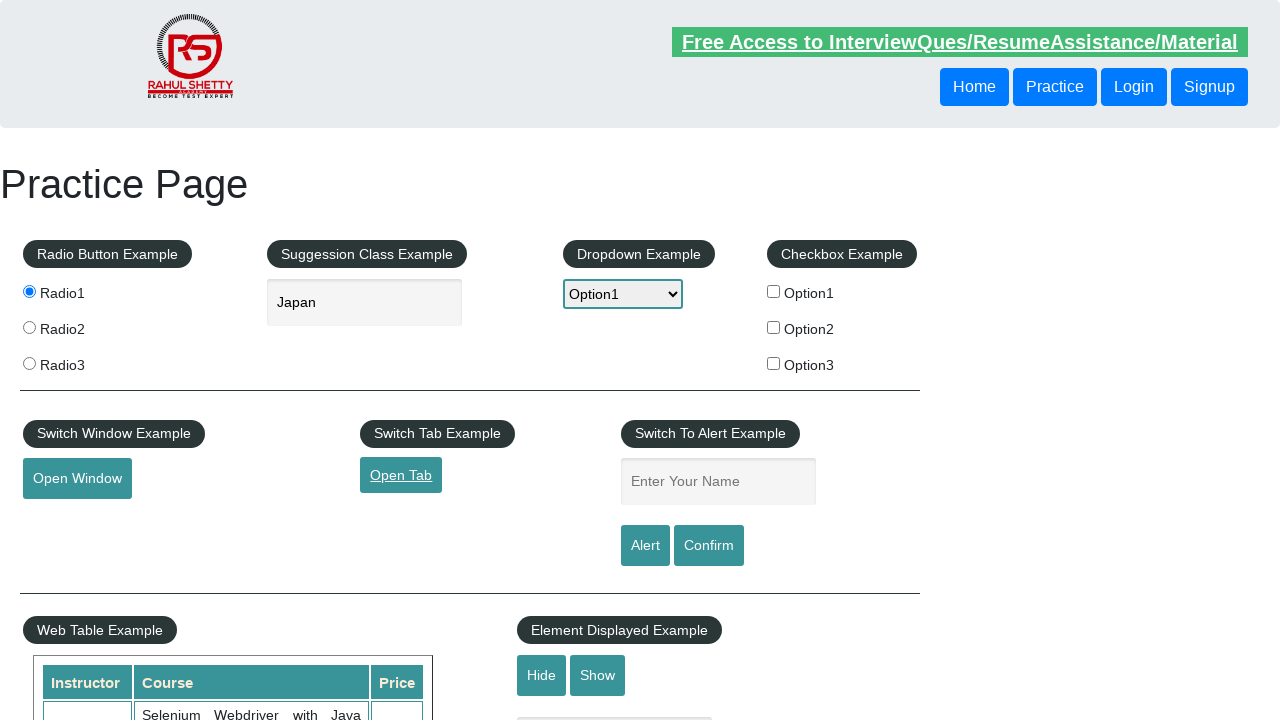

Waited 2 seconds after closing tab
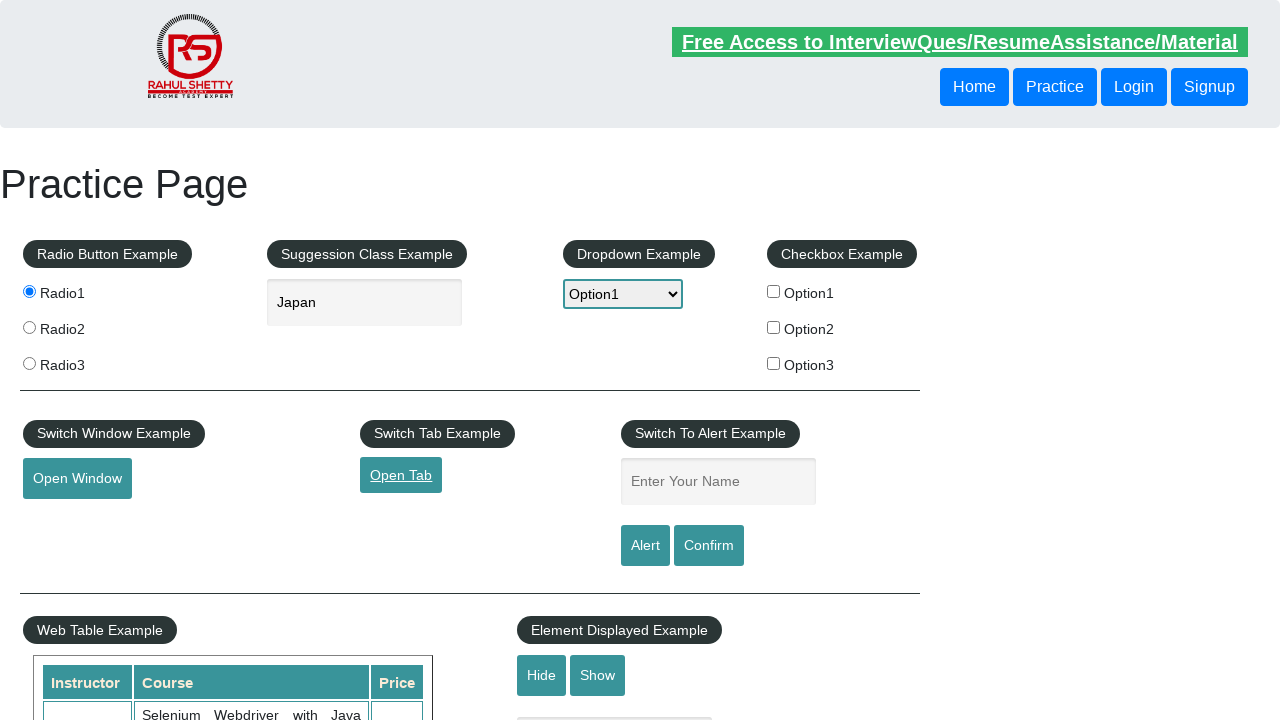

Scrolled down using Page Down key
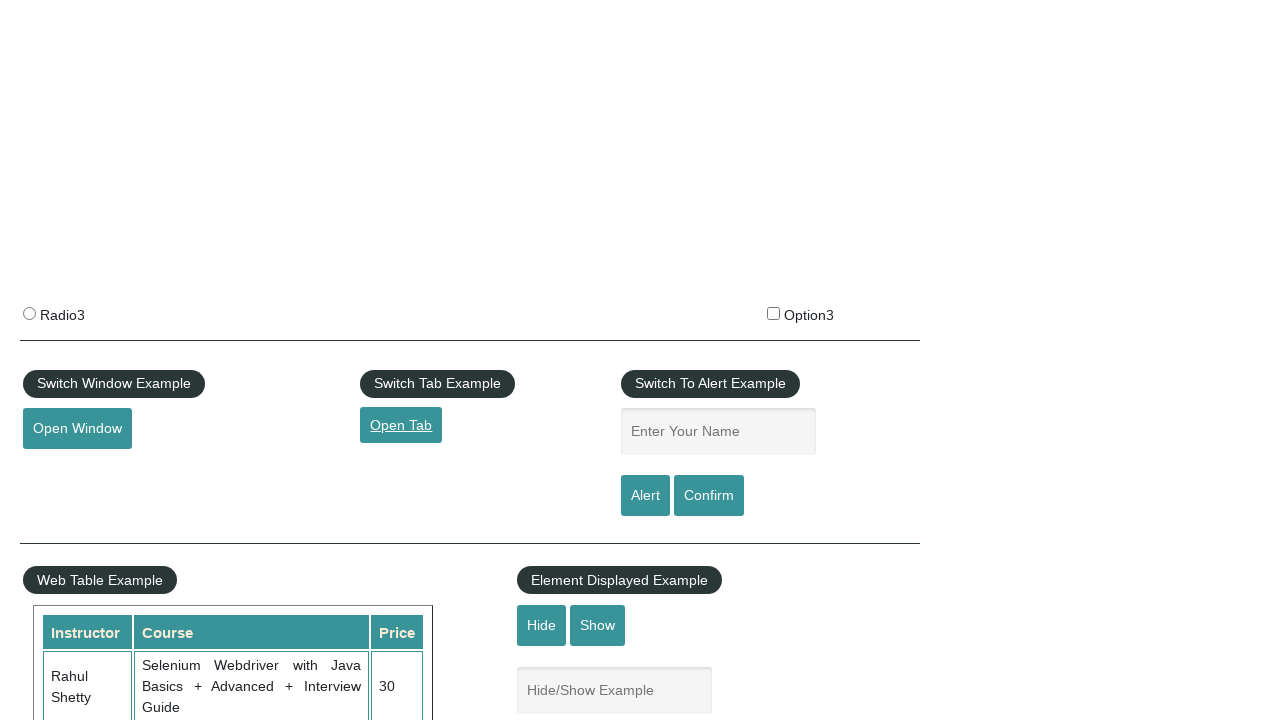

Waited 2 seconds after scrolling
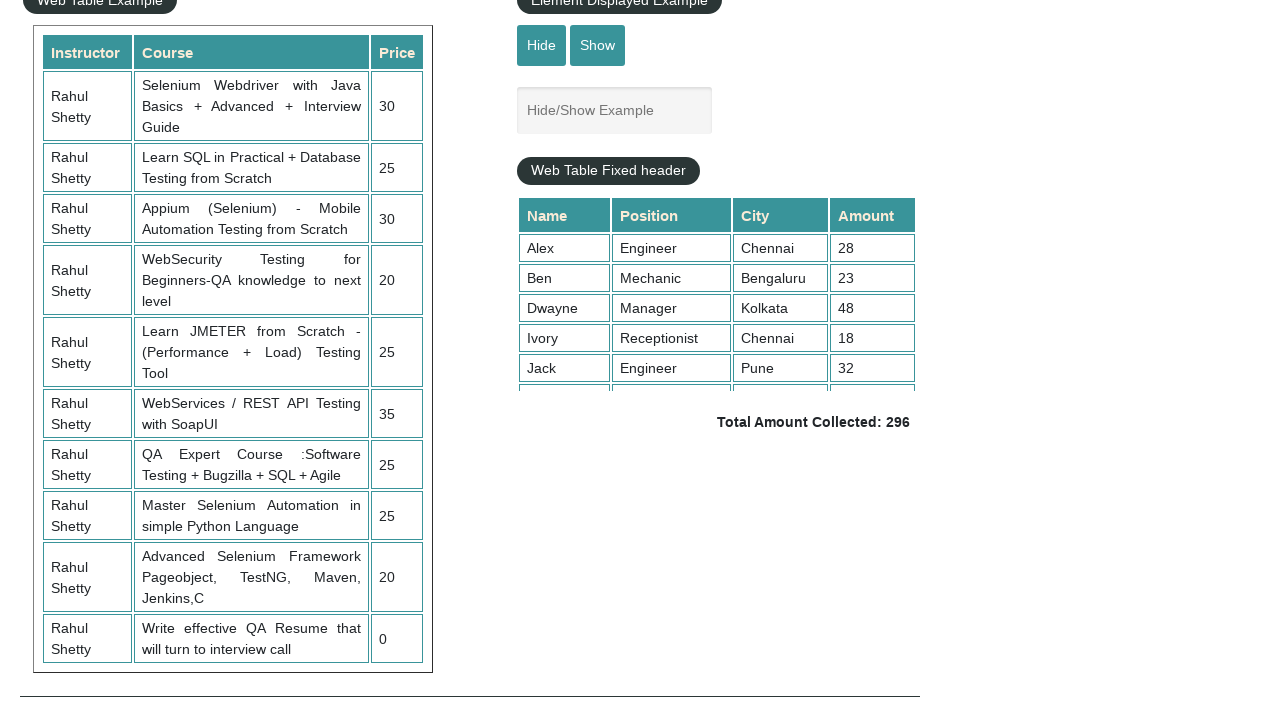

Hovered over mouse hover button to reveal submenu at (83, 361) on xpath=//button[@id='mousehover']
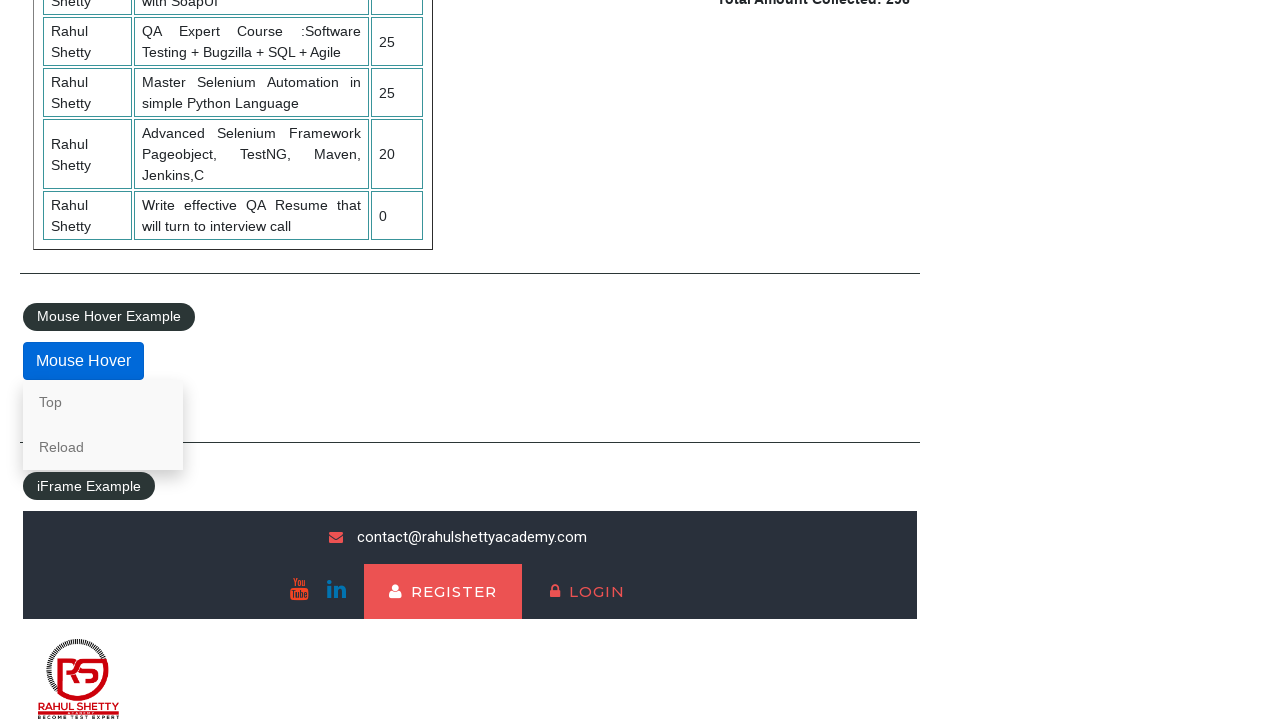

Waited 2 seconds for submenu to appear
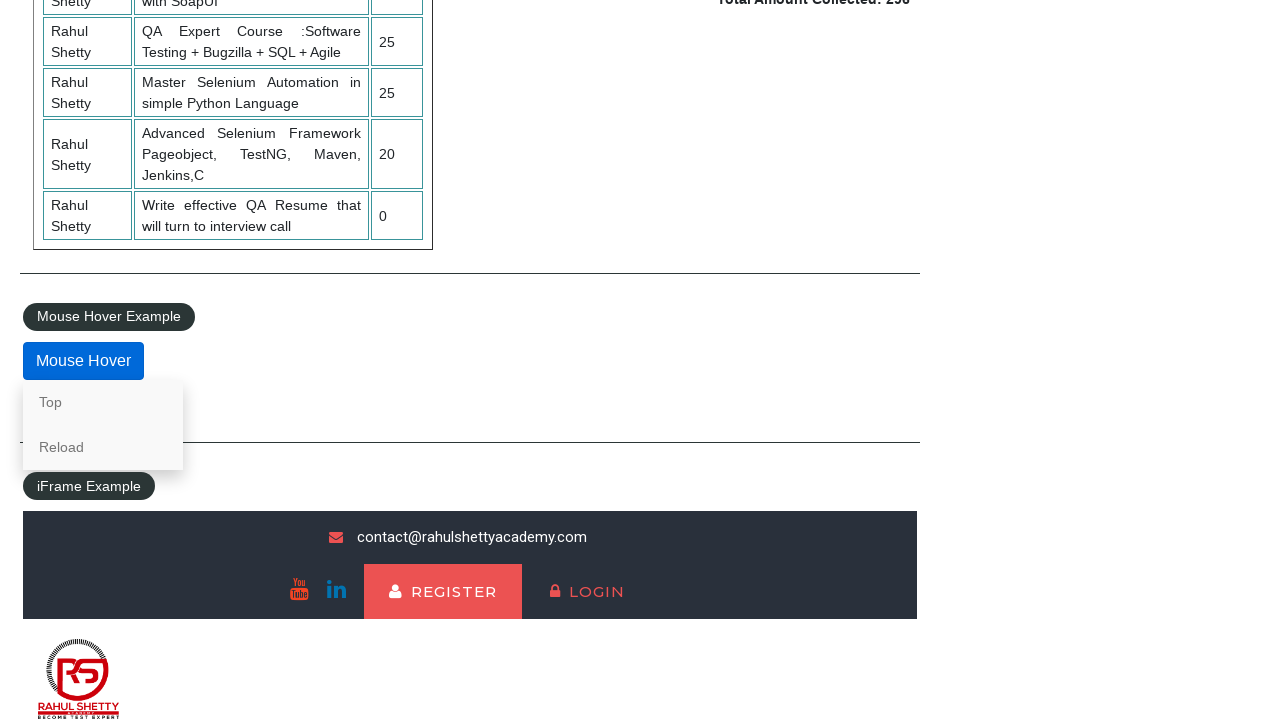

Clicked 'Top' link from hover submenu at (103, 402) on xpath=//a[@href='#top']
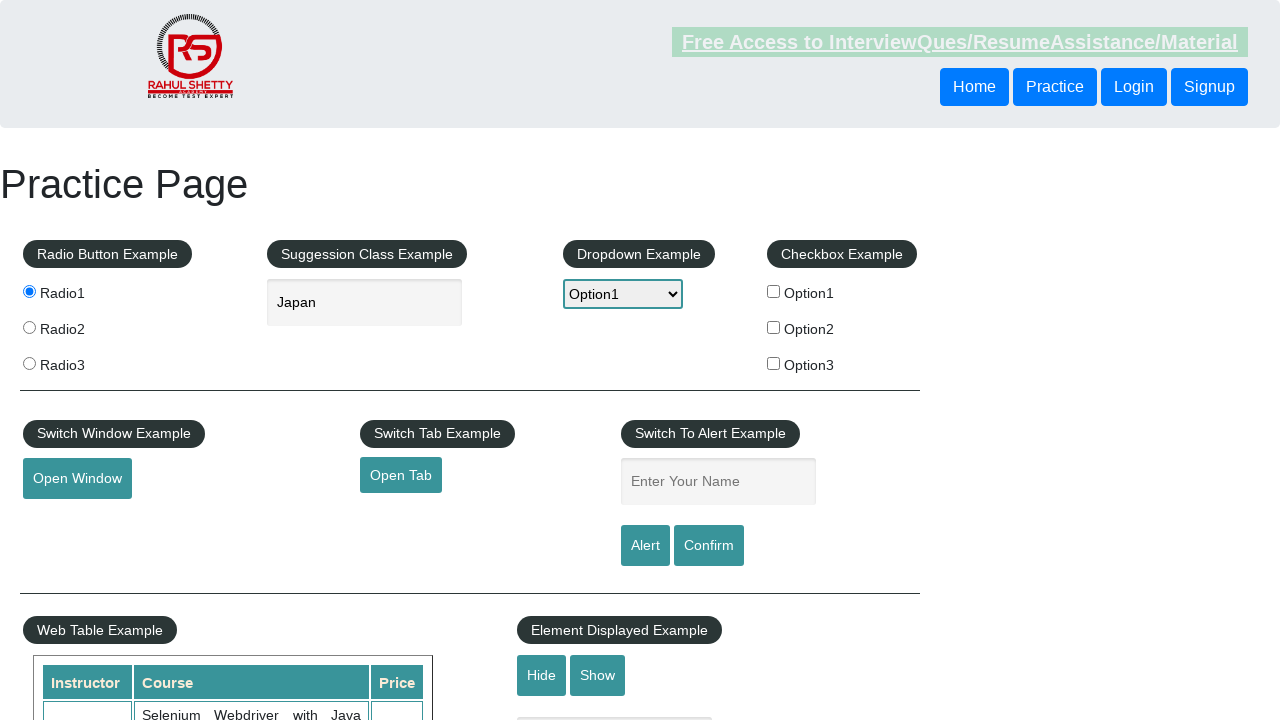

Waited 2 seconds after clicking 'Top' link
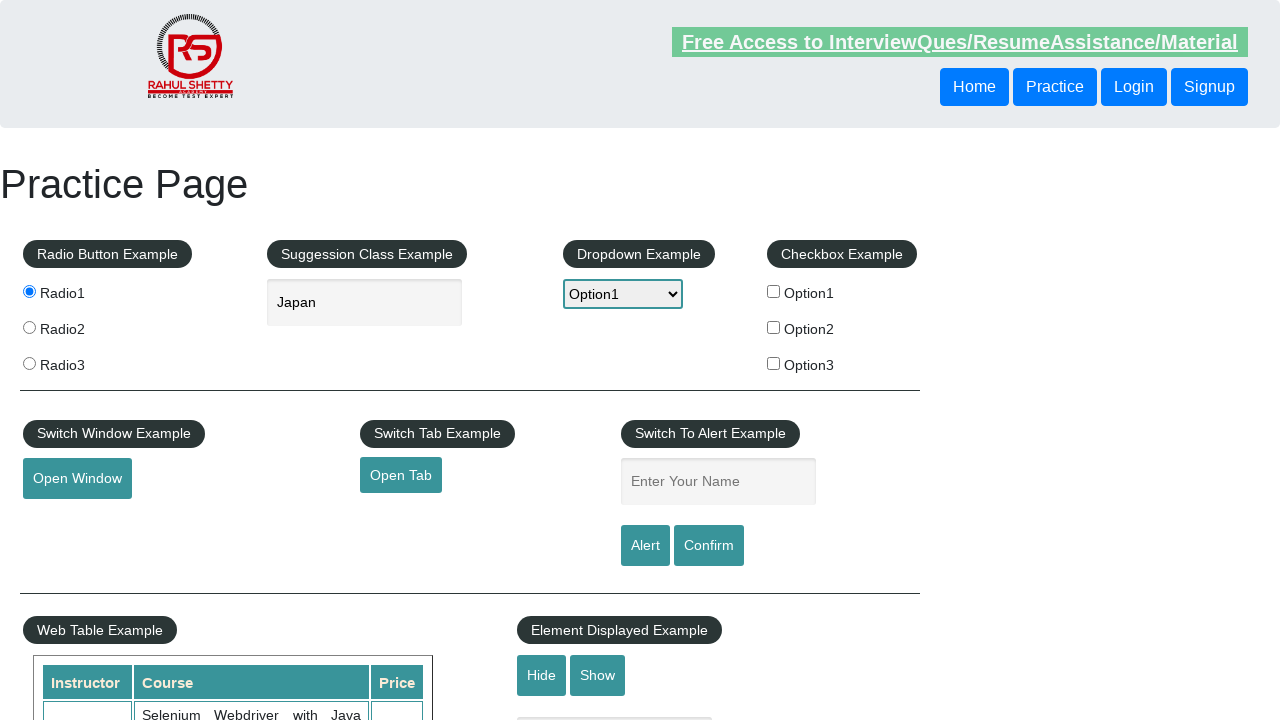

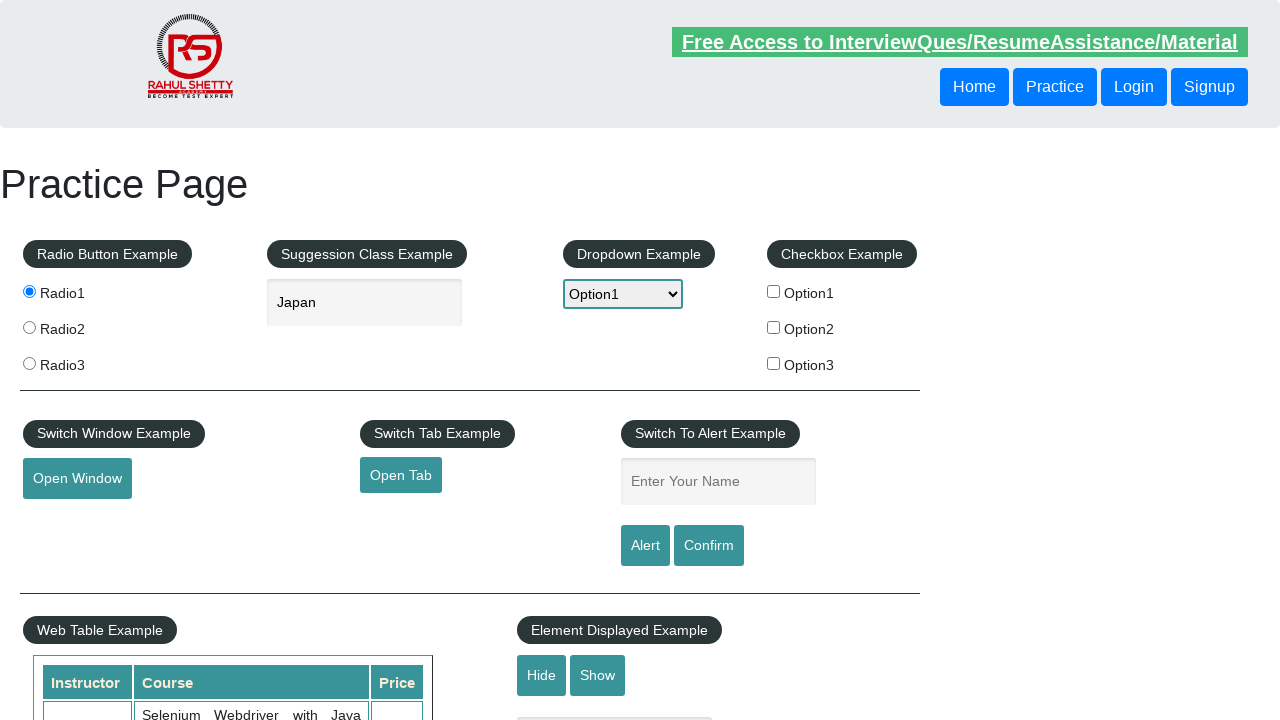